Tests multiple browser window handling by clicking a link that opens a new window, then switching between windows and verifying the titles of each window.

Starting URL: http://the-internet.herokuapp.com/windows

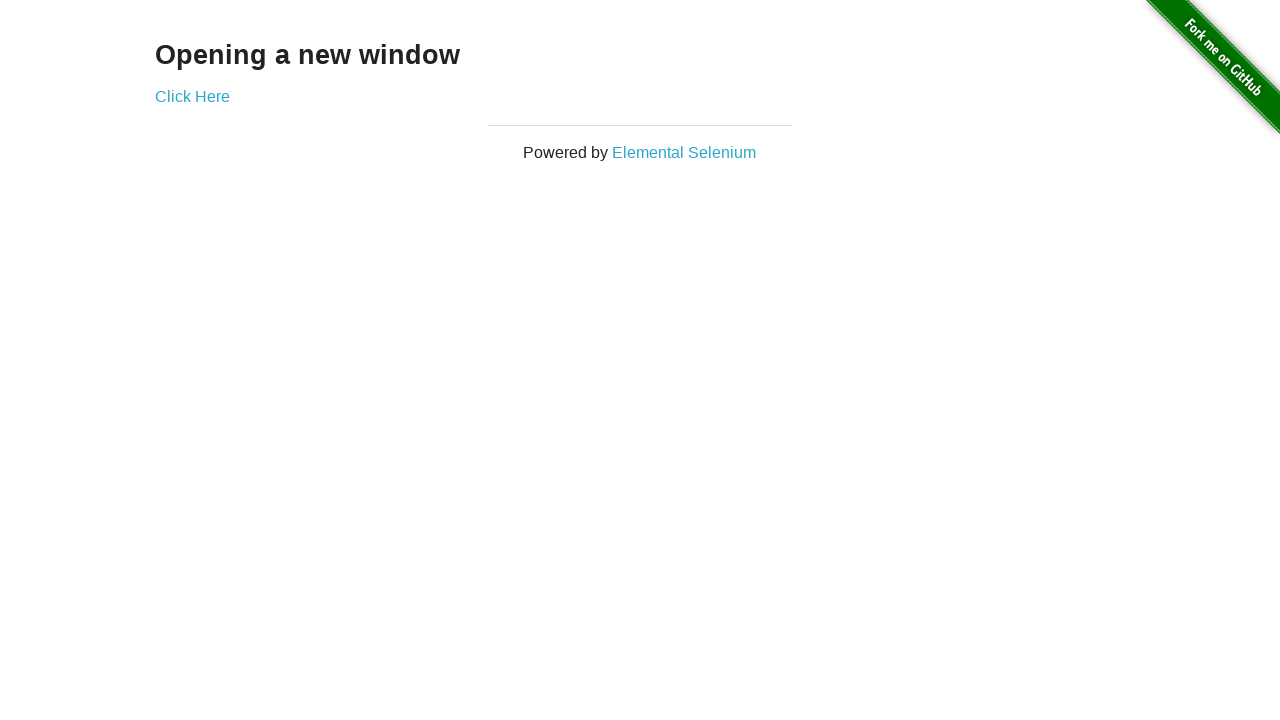

Clicked link to open new window at (192, 96) on .example a
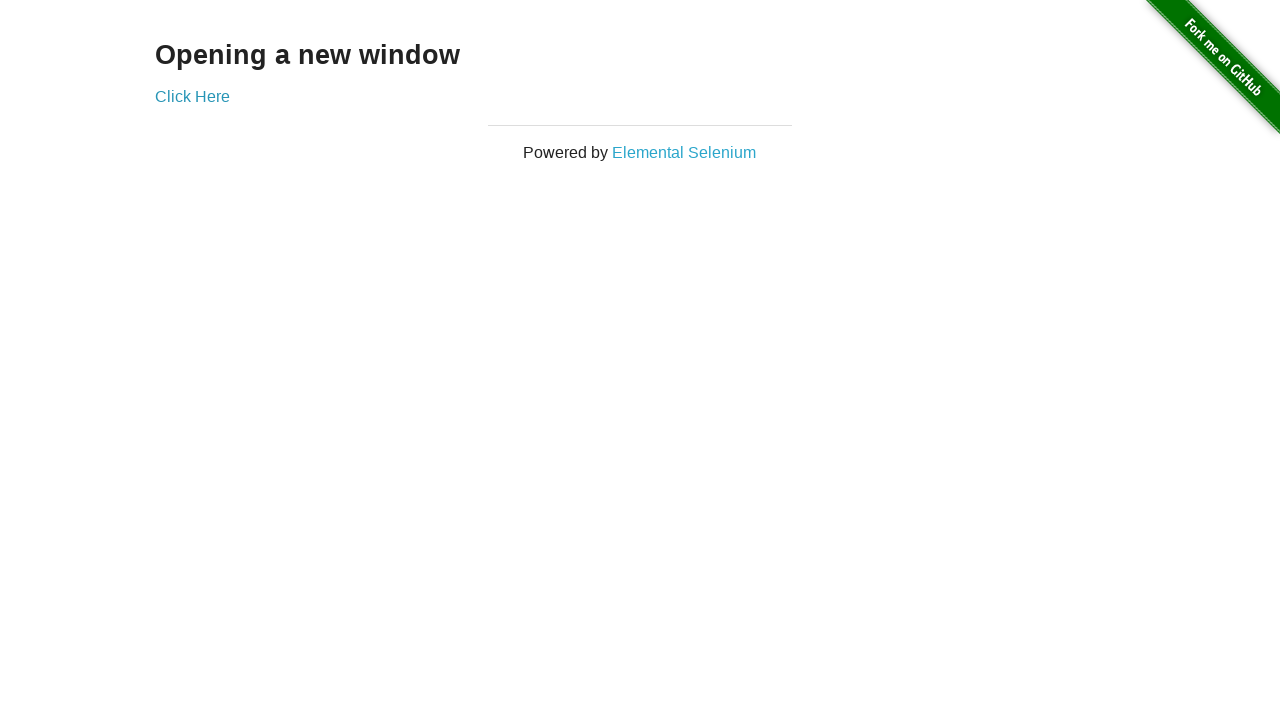

New window opened and captured
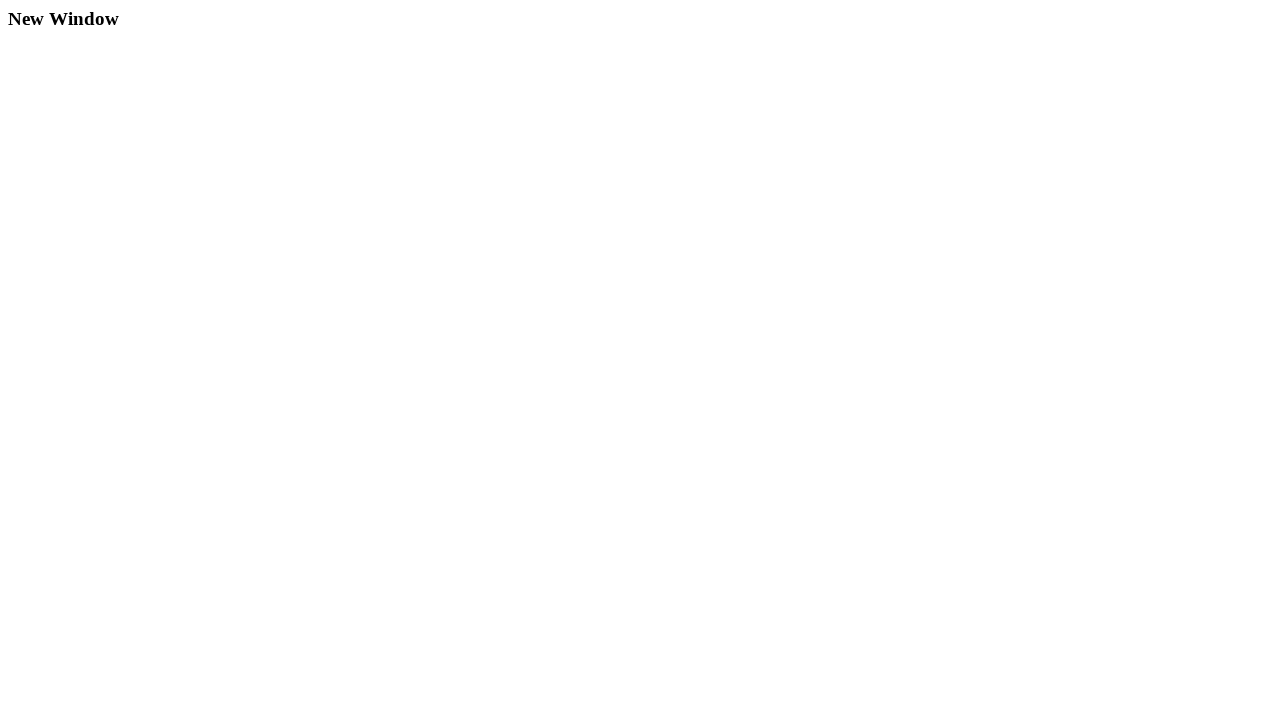

Verified original window title is not 'New Window'
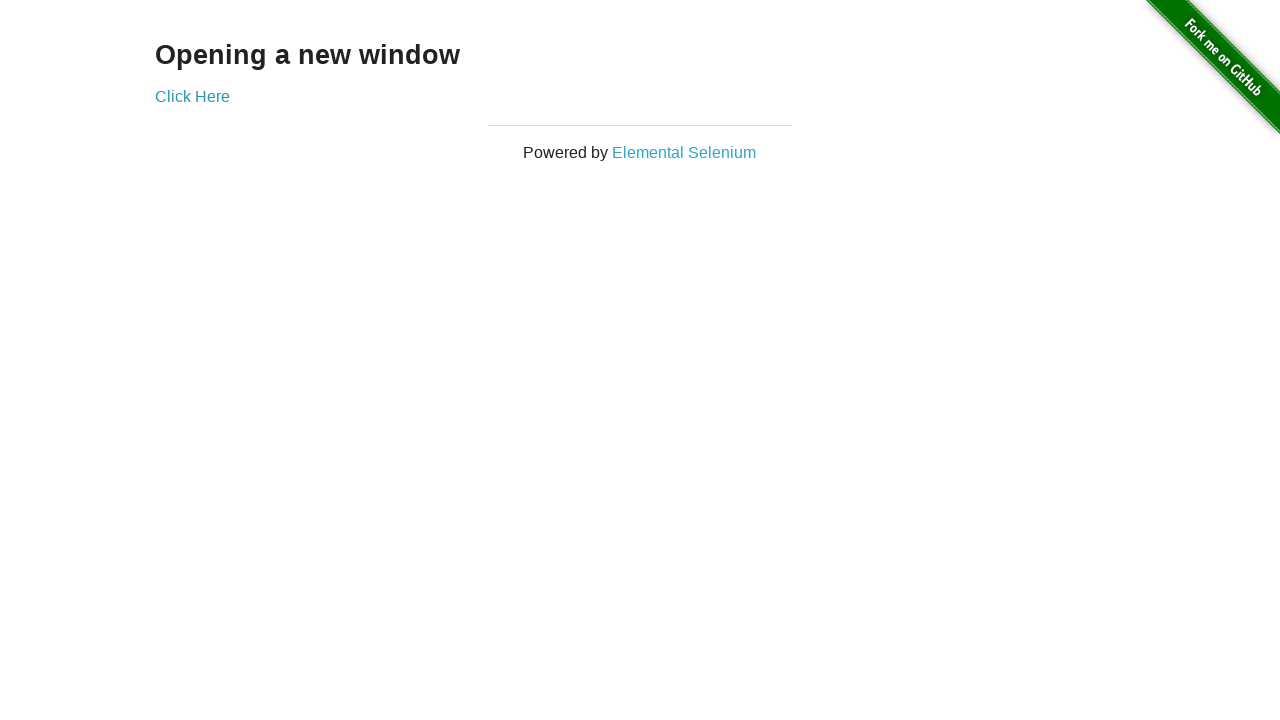

New window page load completed
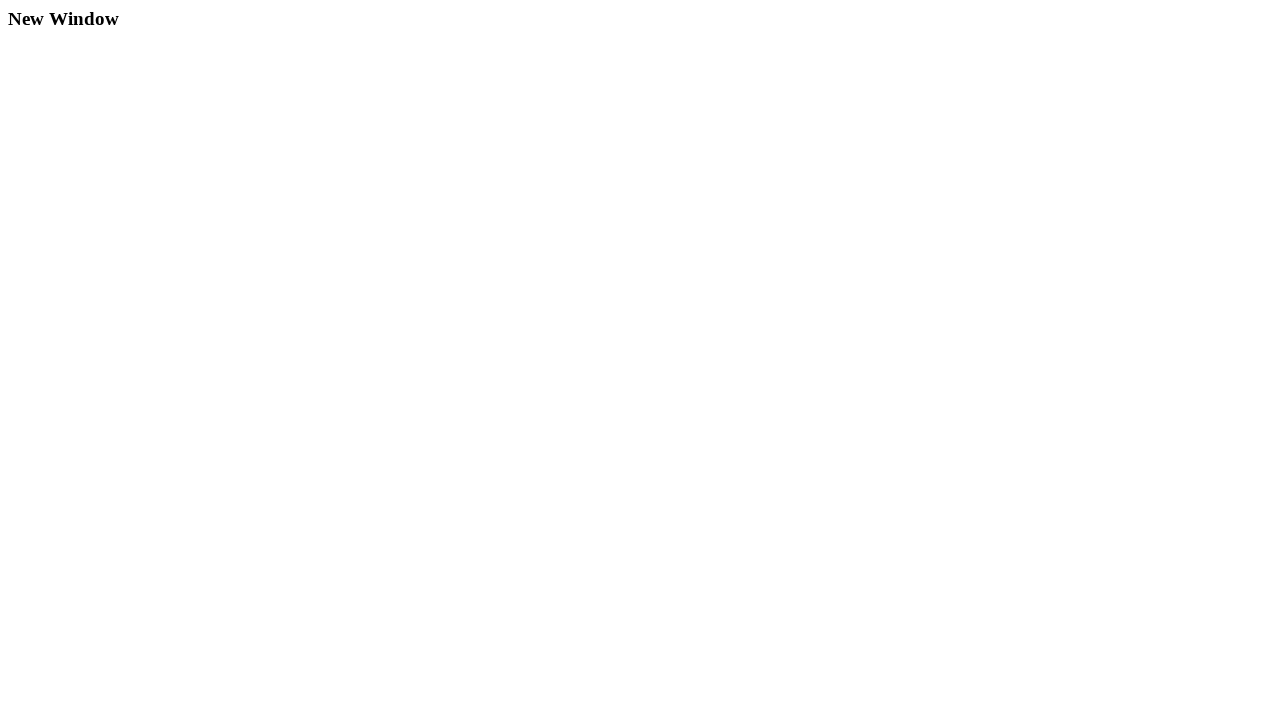

Verified new window title is 'New Window'
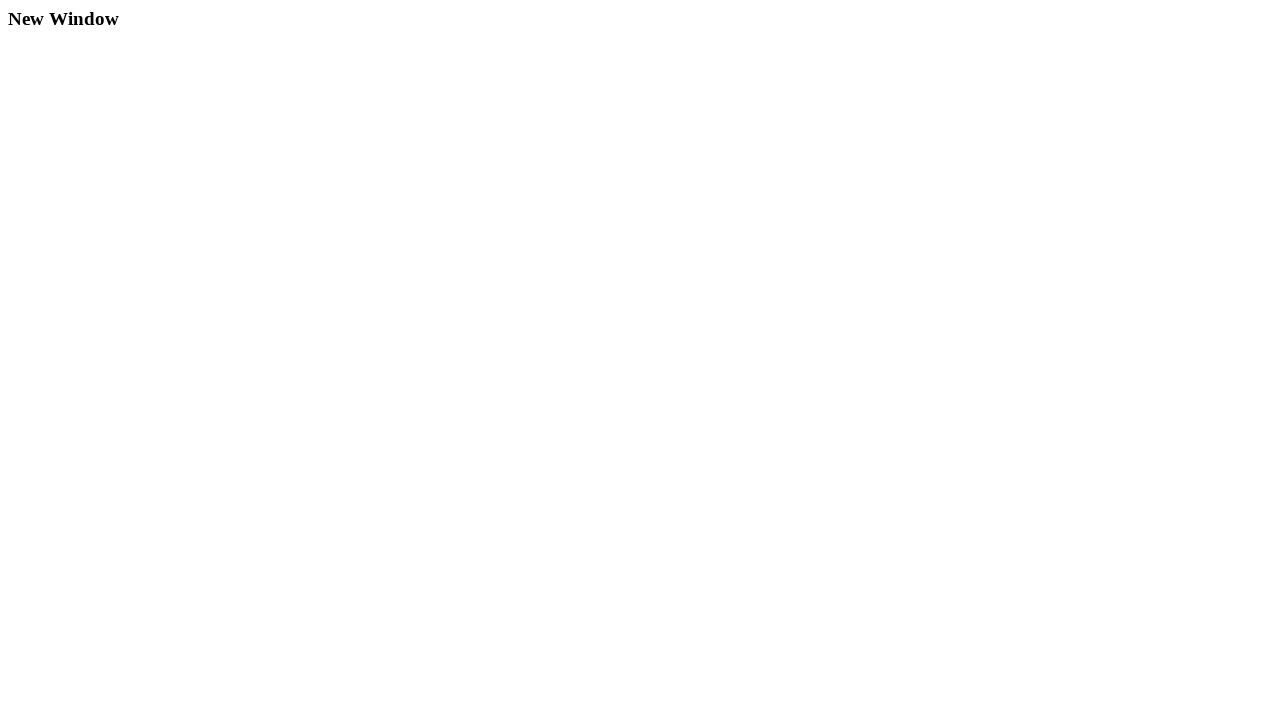

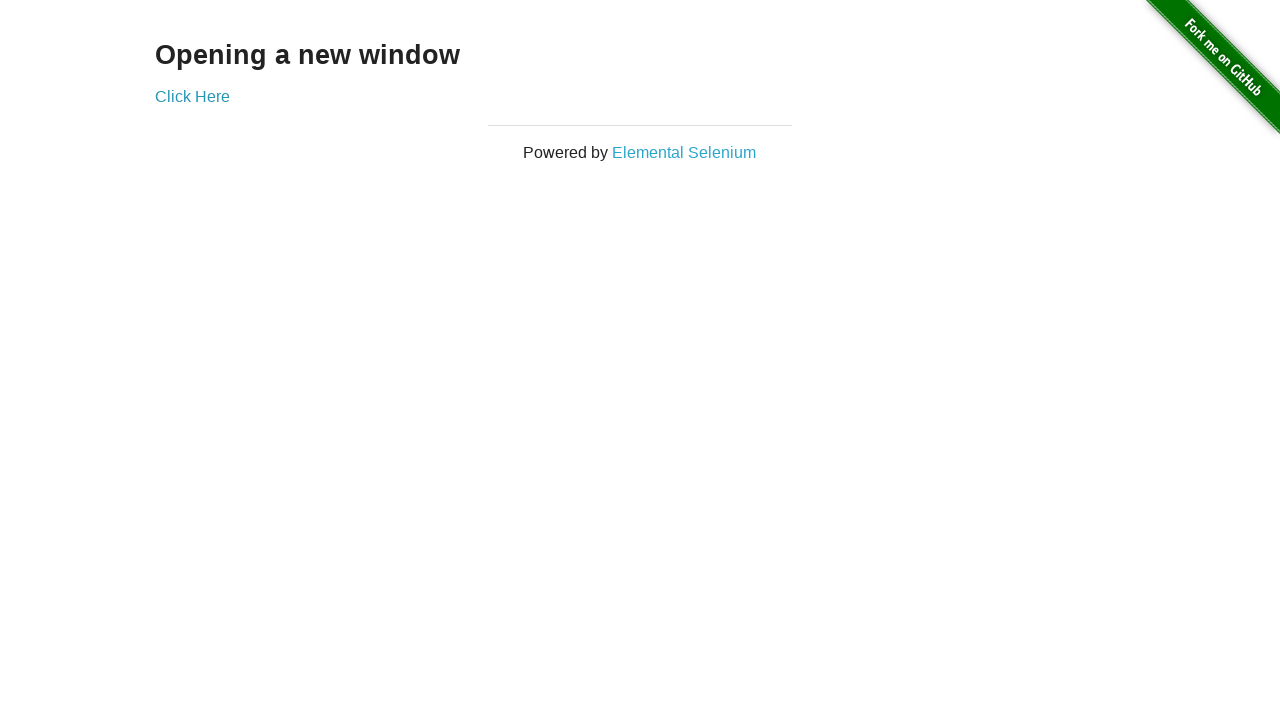